Tests adding an item to cart on a practice e-commerce site by clicking the "ADD TO CART" button for the third product in the list.

Starting URL: https://rahulshettyacademy.com/seleniumPractise/

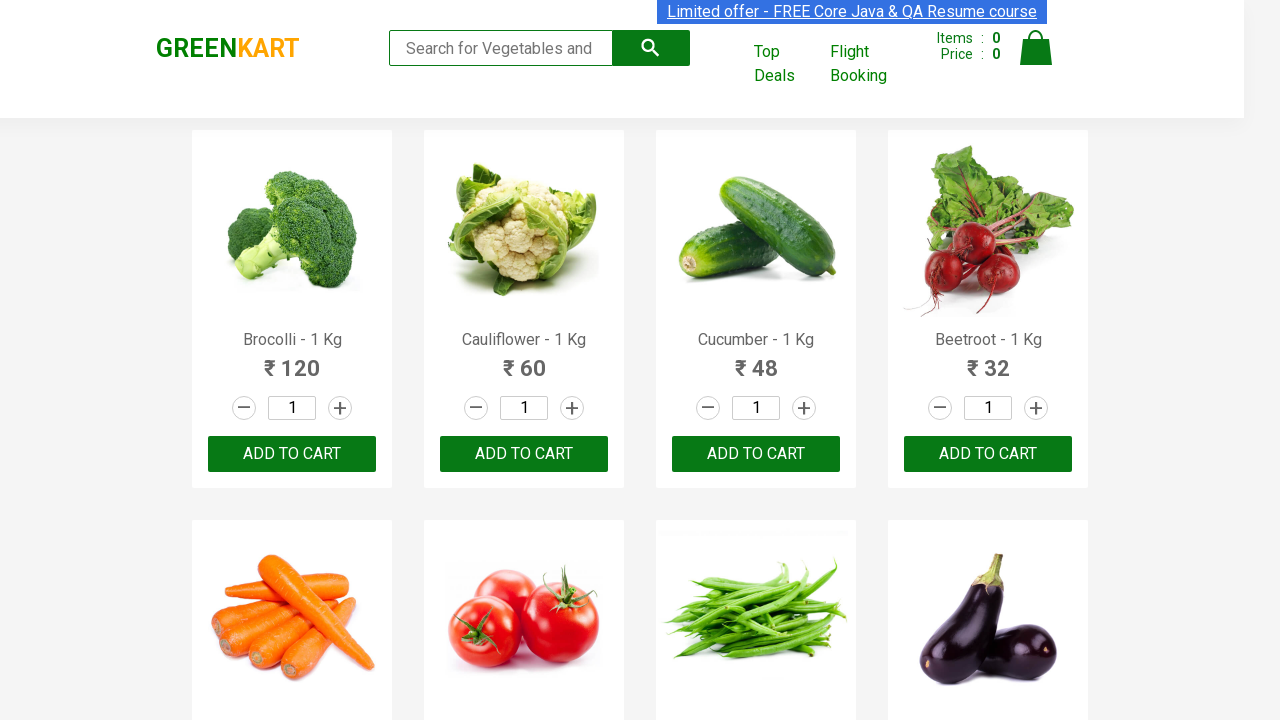

Waited for 'ADD TO CART' buttons to load on the page
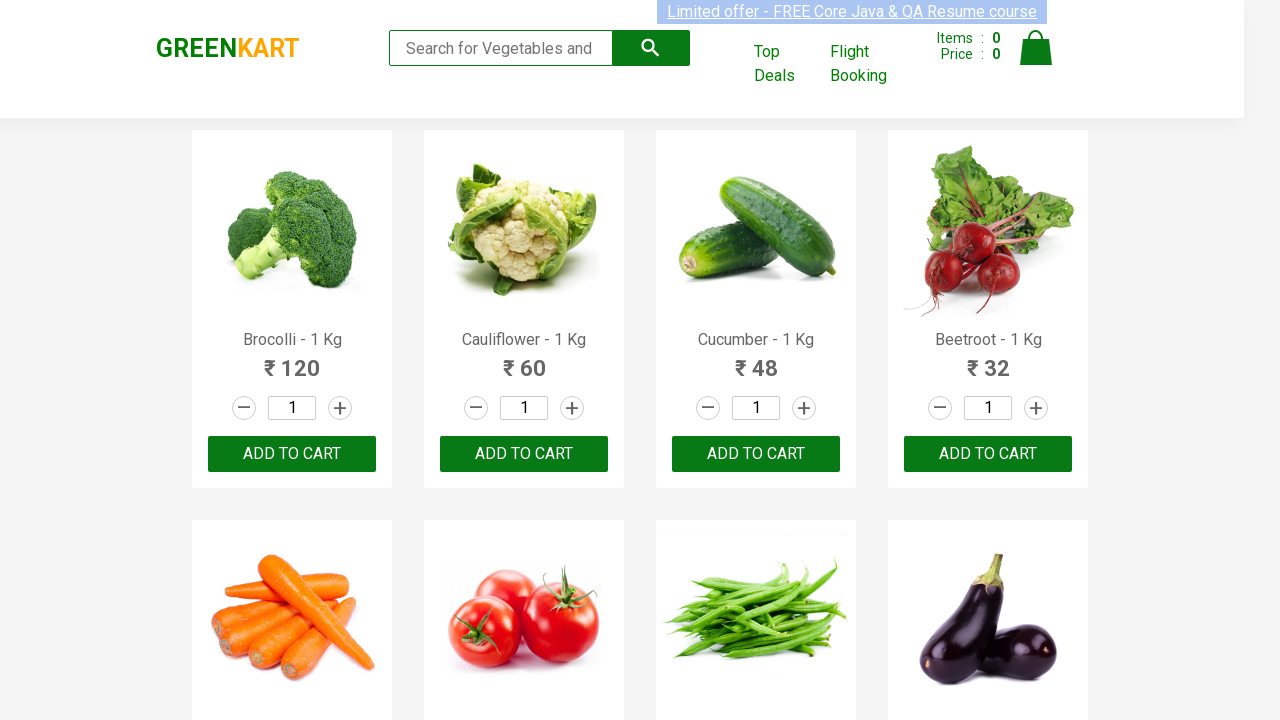

Clicked the 'ADD TO CART' button for the third product at (756, 454) on (//*[text()='ADD TO CART'])[3]
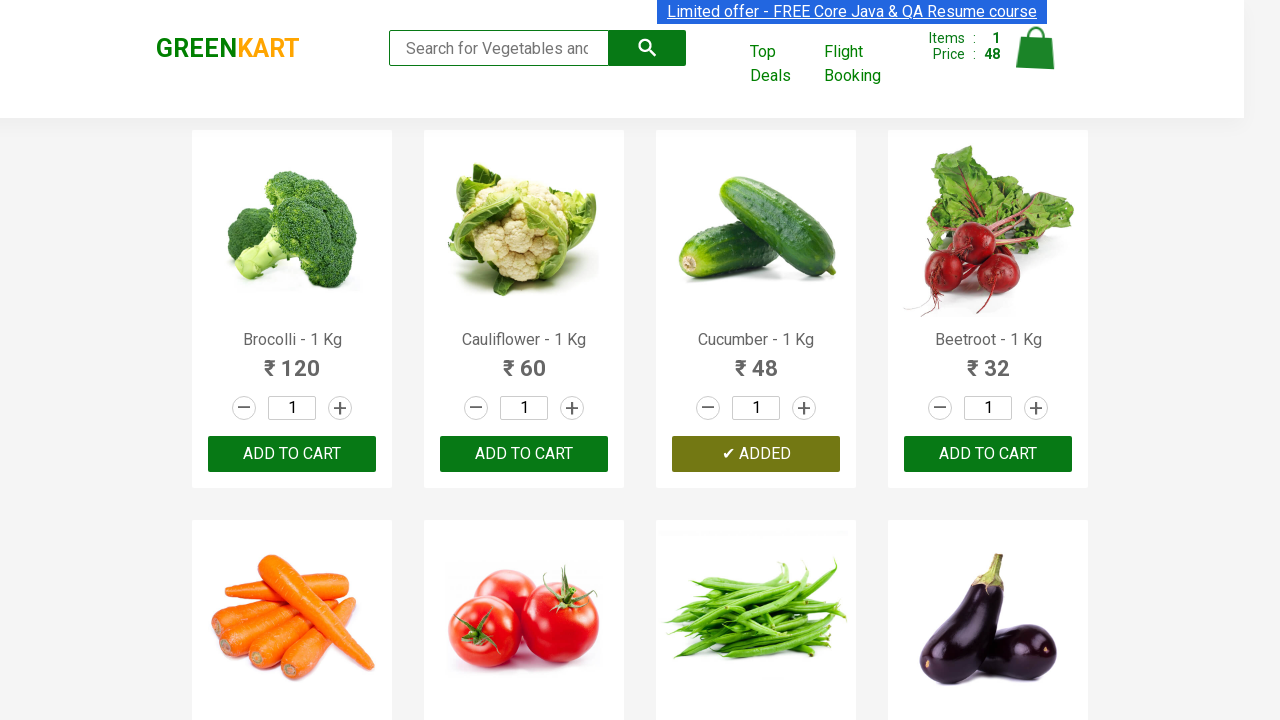

Waited 1 second for the action to complete
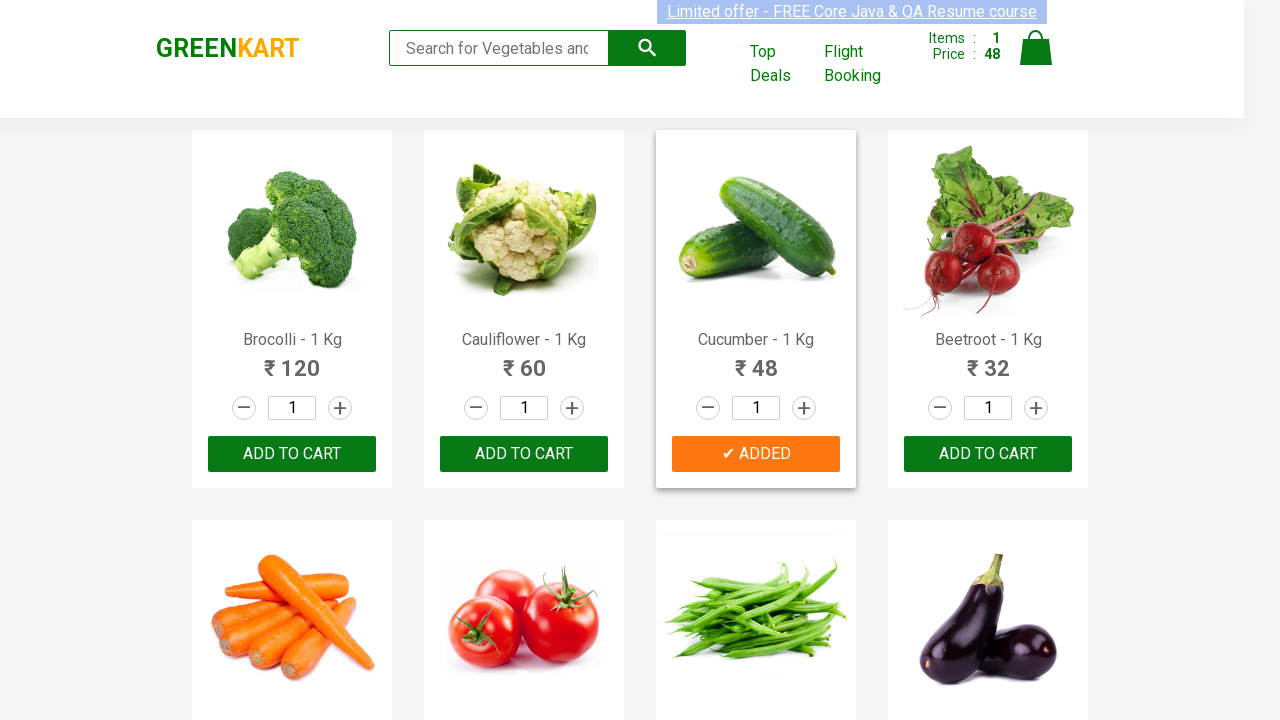

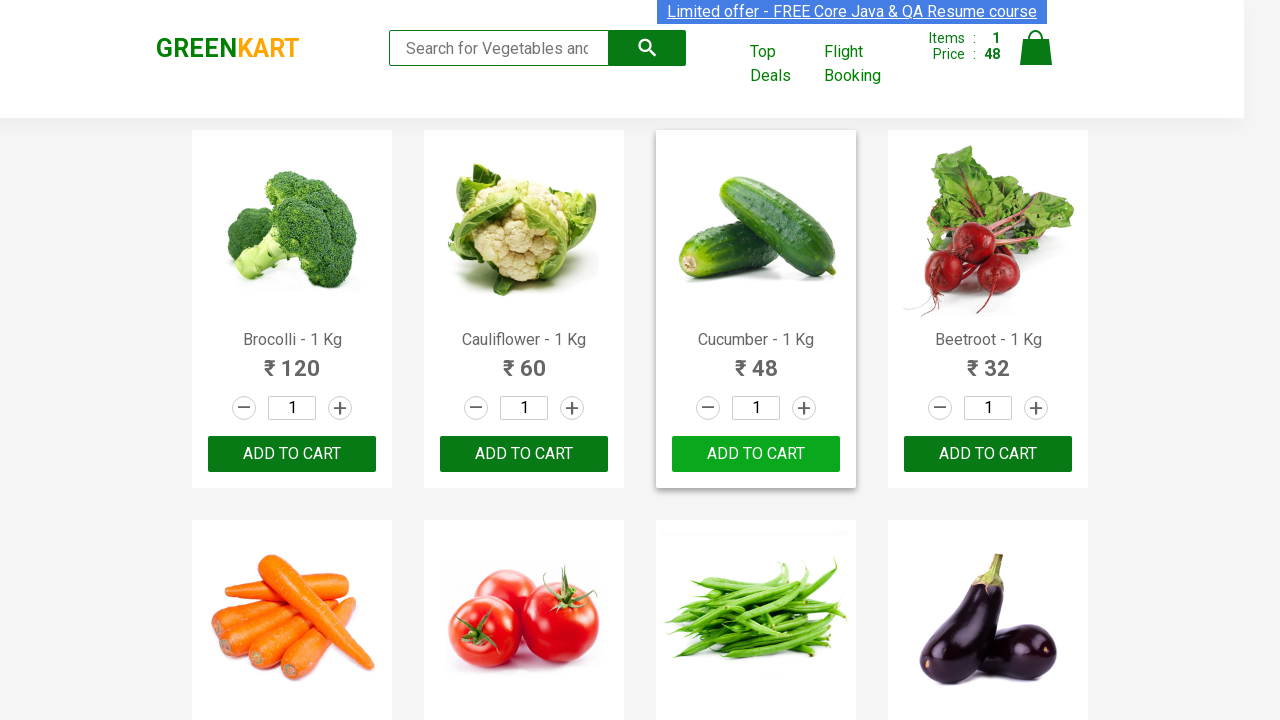